Tests that Clear completed button is hidden when no items are completed

Starting URL: https://demo.playwright.dev/todomvc

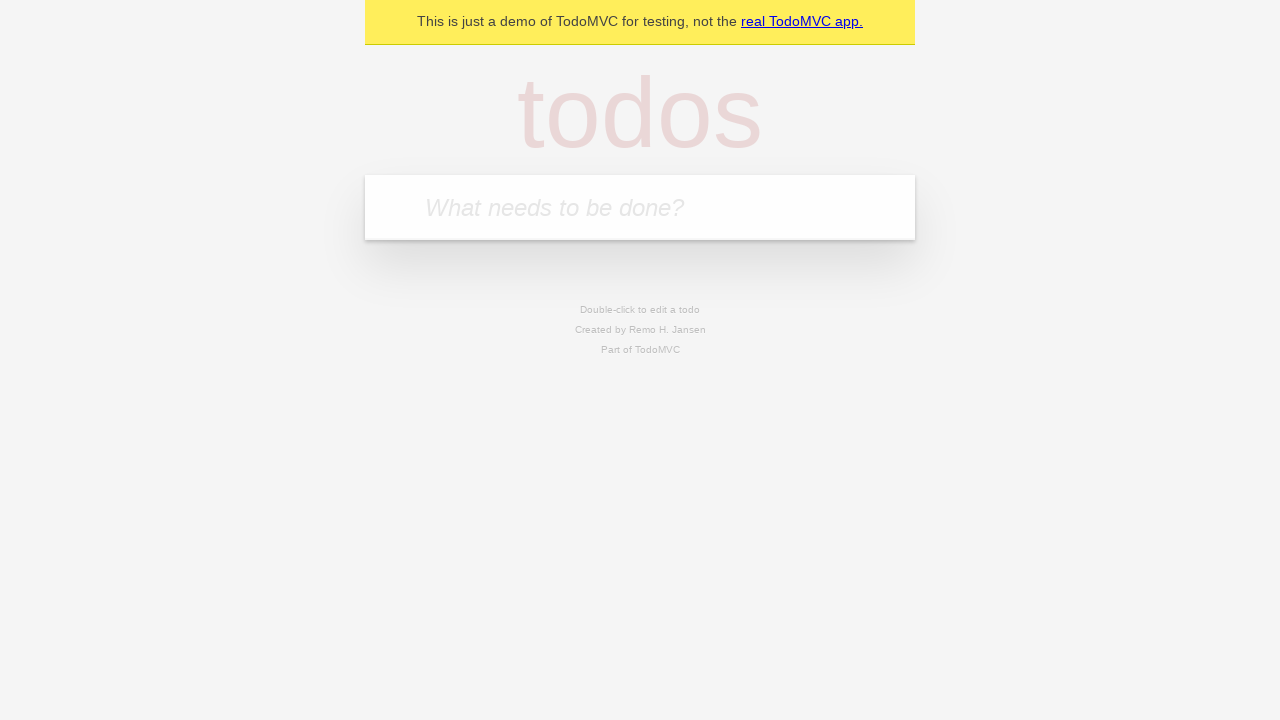

Filled todo input with 'buy some cheese' on internal:attr=[placeholder="What needs to be done?"i]
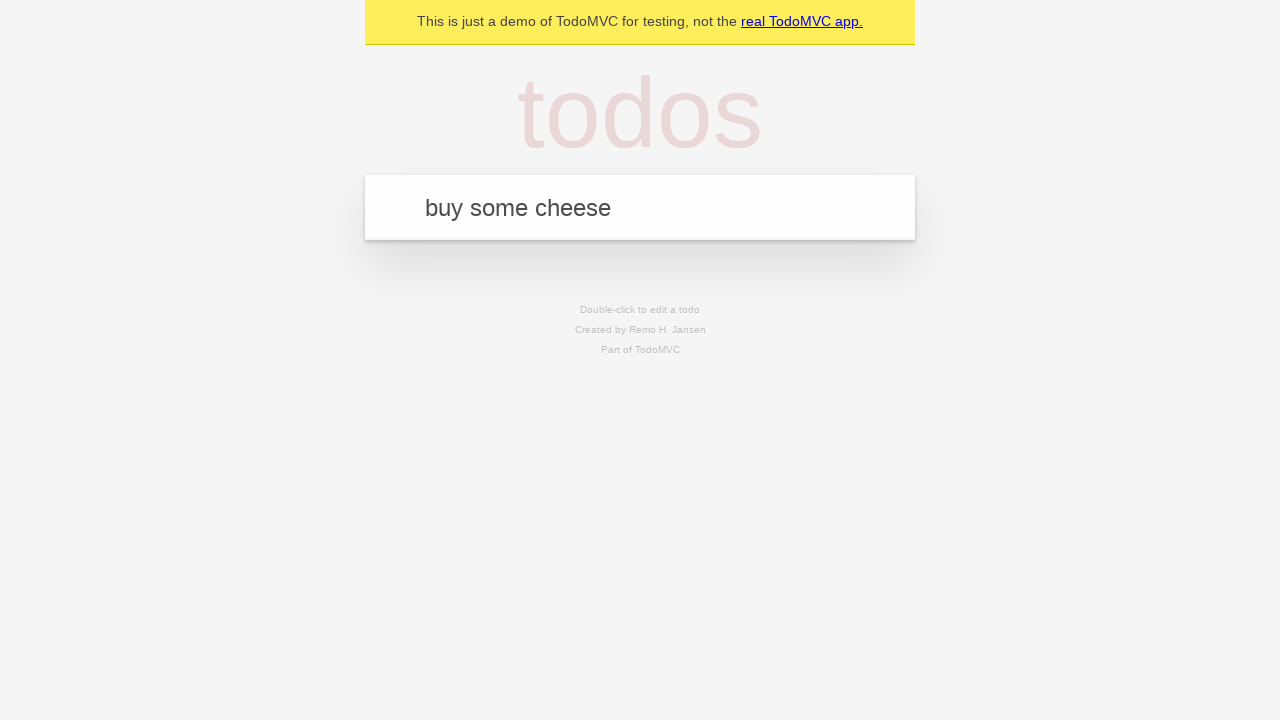

Pressed Enter to add first todo on internal:attr=[placeholder="What needs to be done?"i]
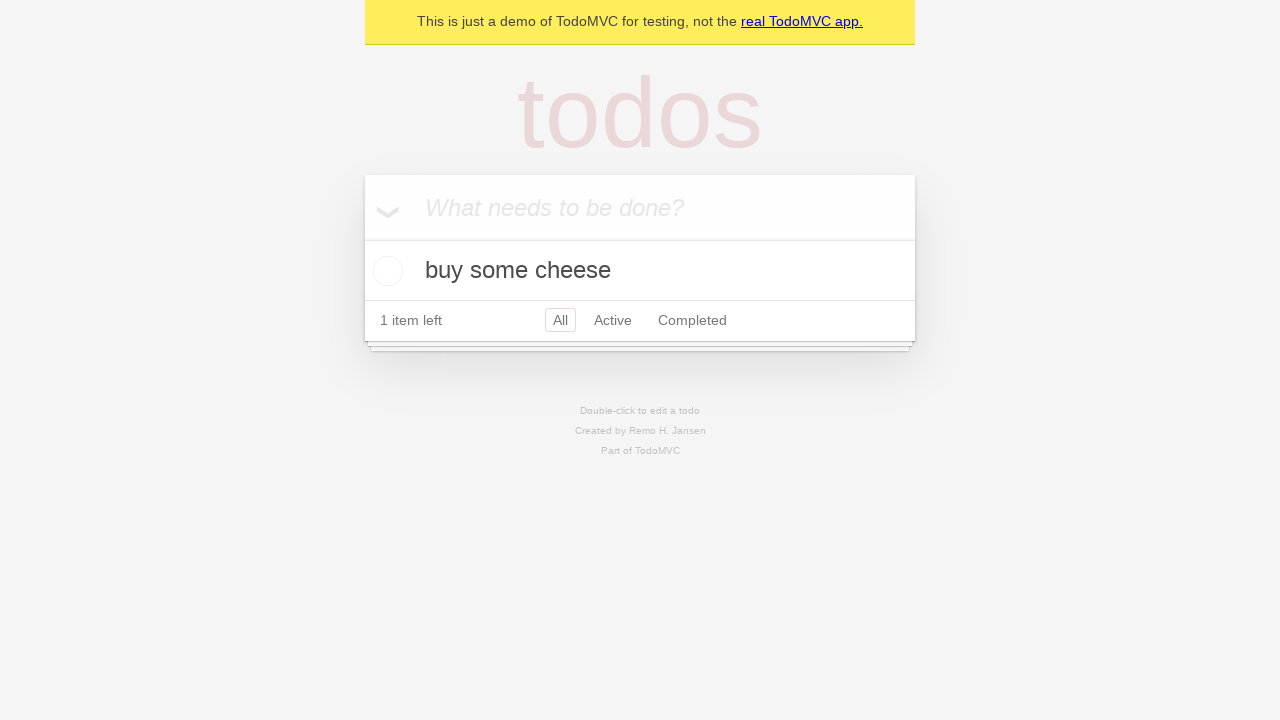

Filled todo input with 'feed the cat' on internal:attr=[placeholder="What needs to be done?"i]
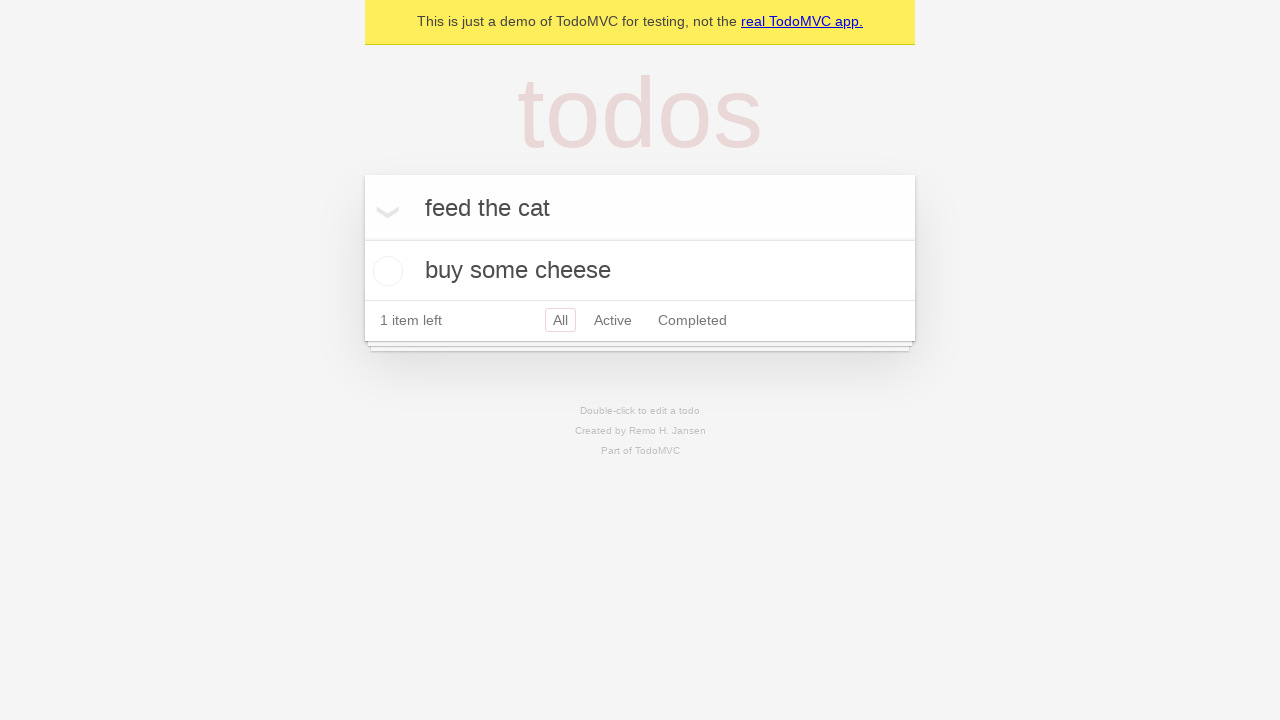

Pressed Enter to add second todo on internal:attr=[placeholder="What needs to be done?"i]
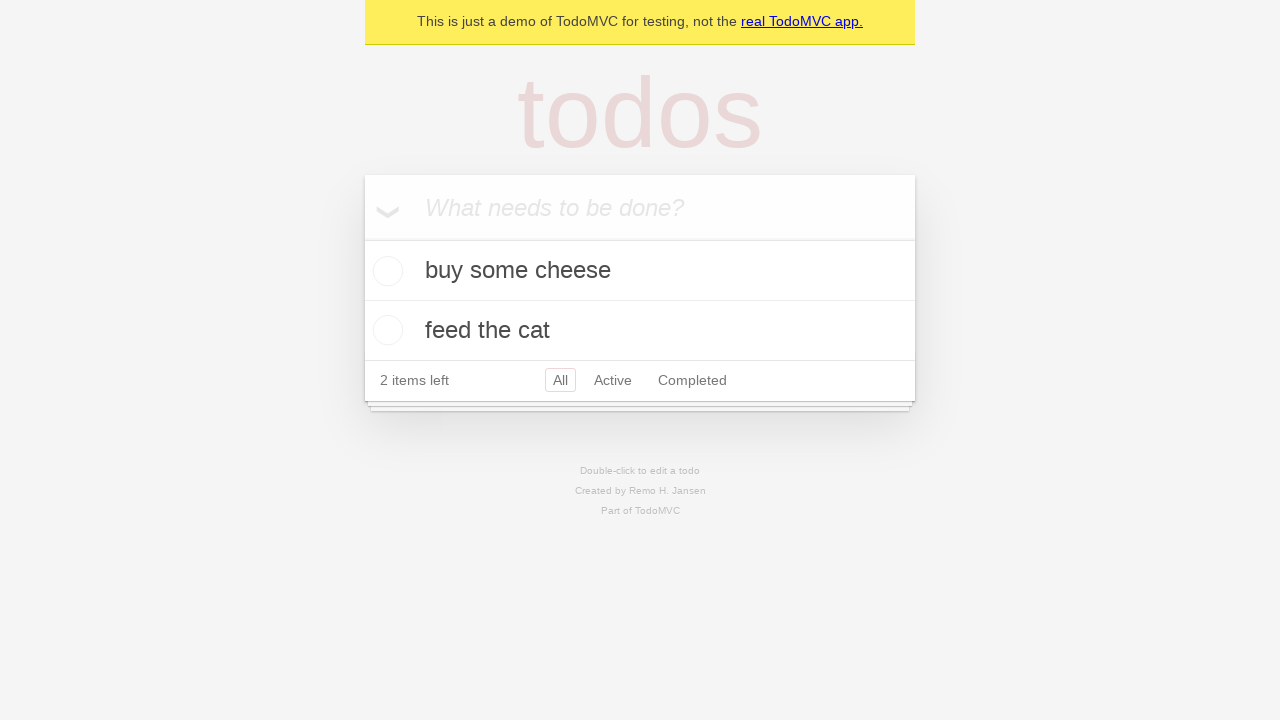

Filled todo input with 'book a doctors appointment' on internal:attr=[placeholder="What needs to be done?"i]
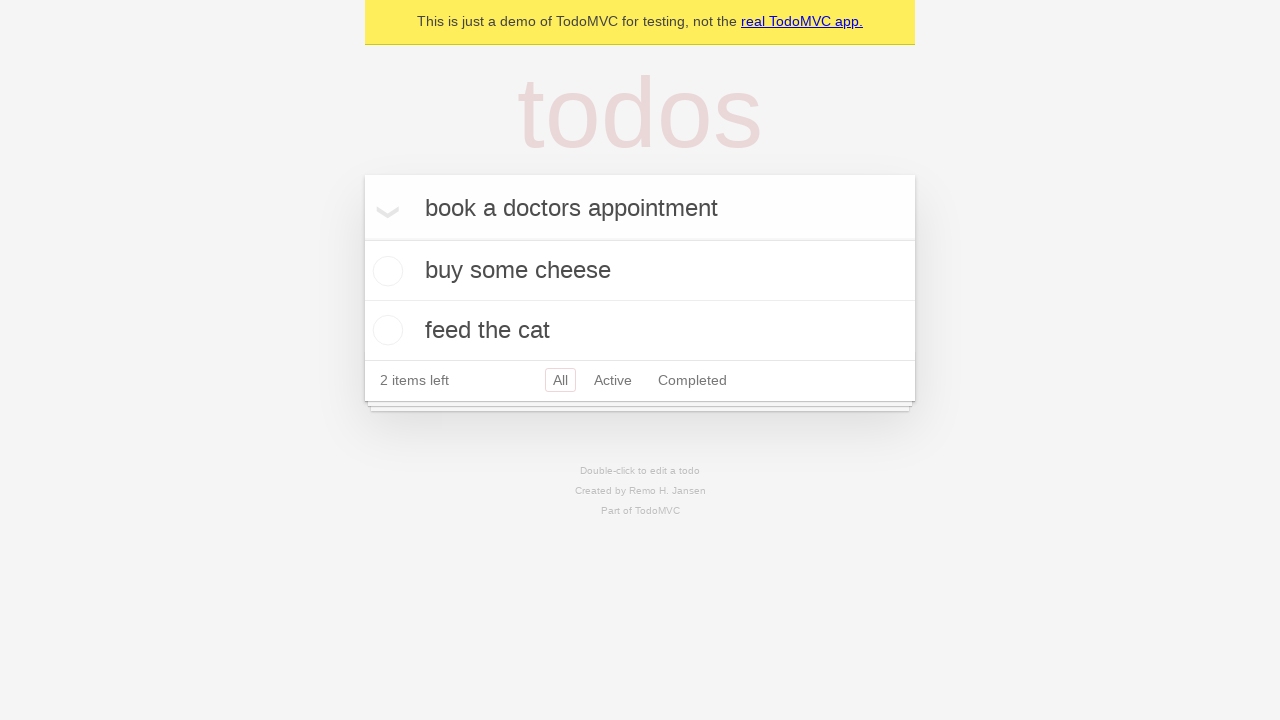

Pressed Enter to add third todo on internal:attr=[placeholder="What needs to be done?"i]
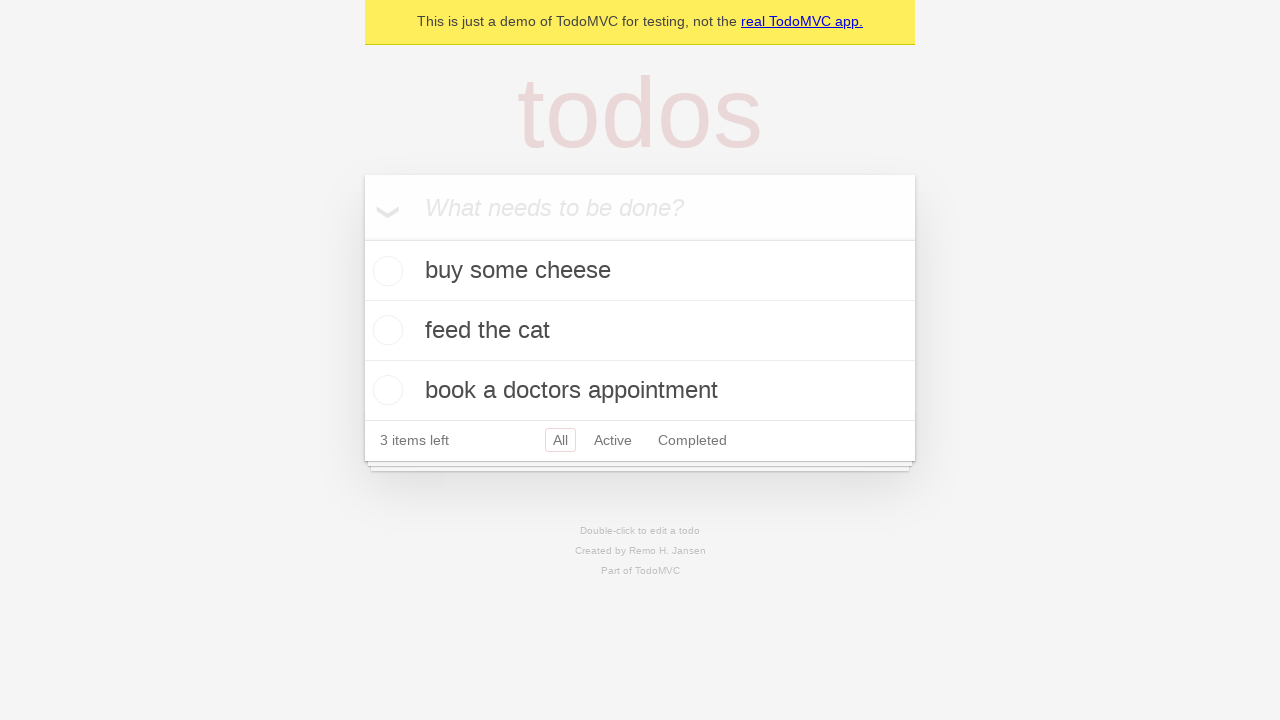

Checked the first todo item as completed at (385, 271) on .todo-list li .toggle >> nth=0
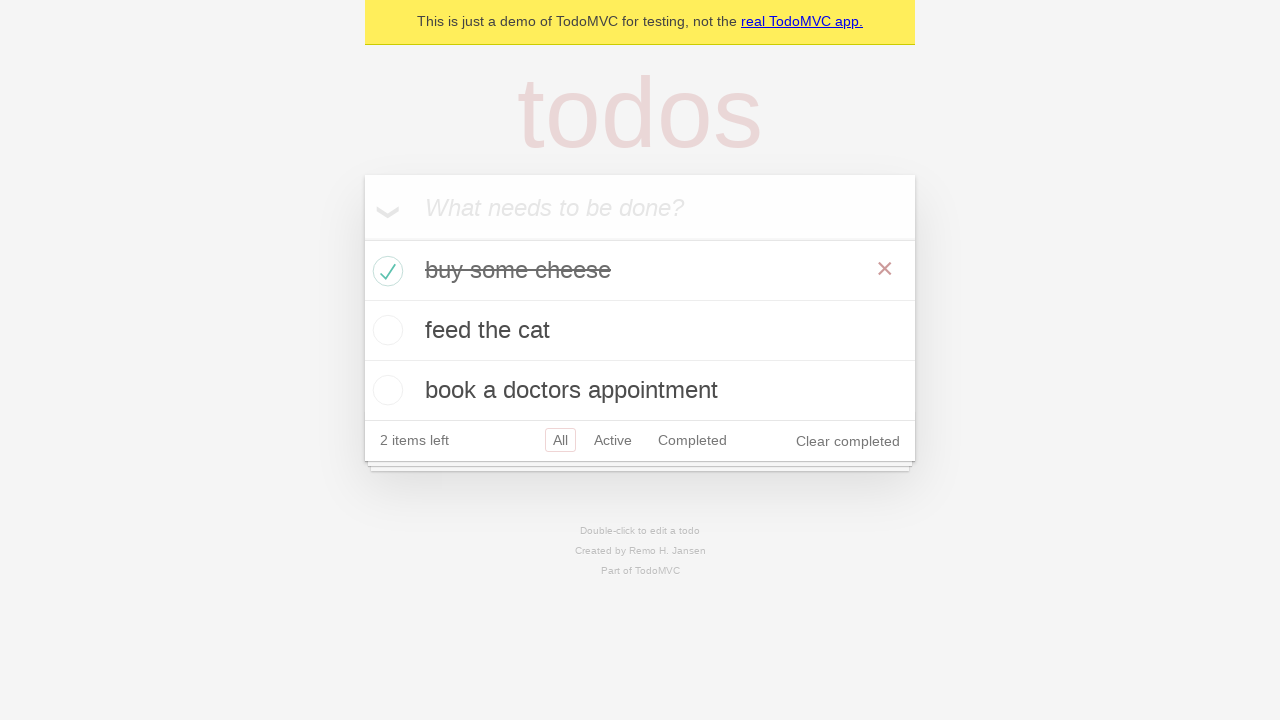

Clicked 'Clear completed' button to remove completed todos at (848, 441) on internal:role=button[name="Clear completed"i]
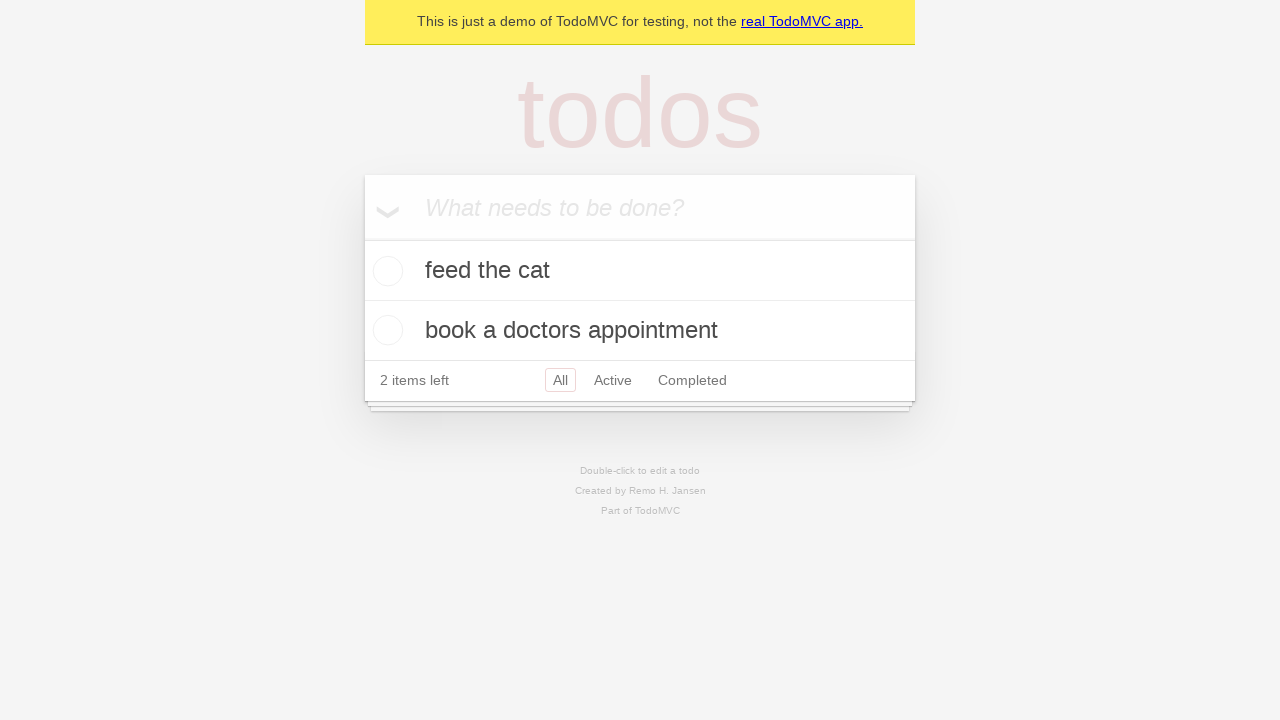

Verified that 'Clear completed' button is hidden when no completed items remain
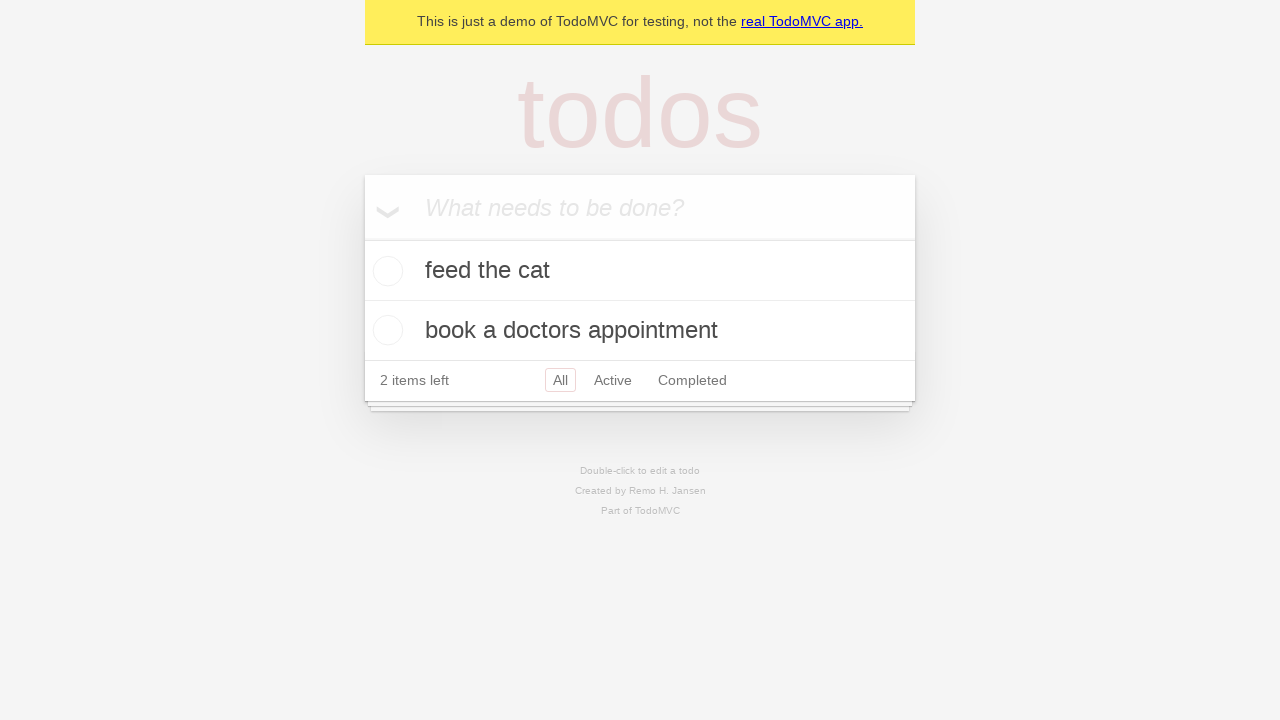

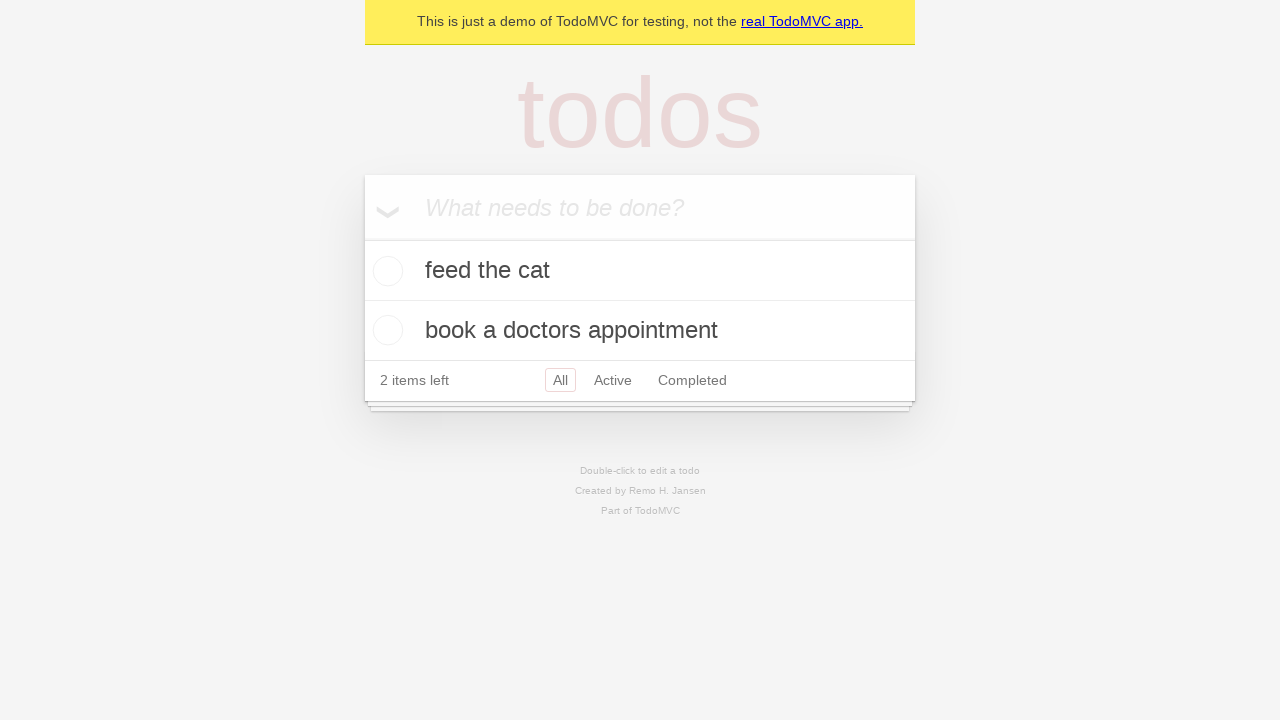